Tests multiple window handling by clicking a link that opens a new window, then switching between windows using index-based approach and verifying page titles.

Starting URL: https://the-internet.herokuapp.com/windows

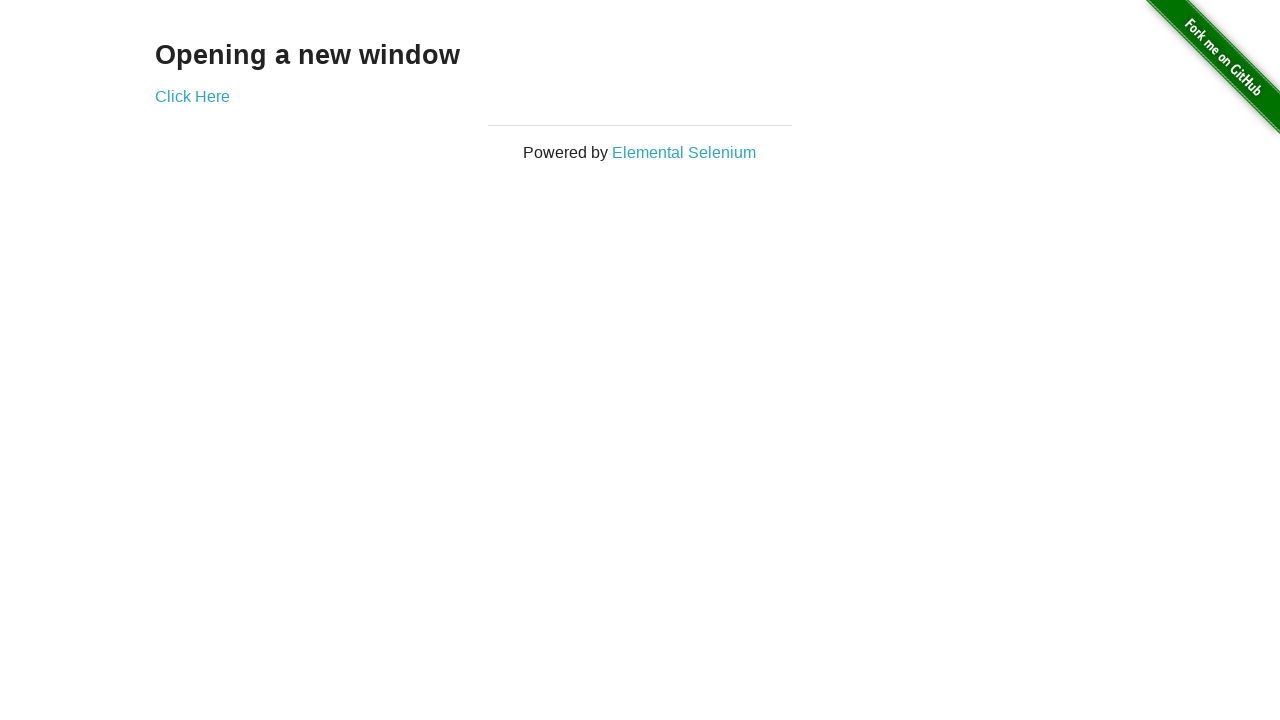

Clicked link that opens a new window at (192, 96) on .example a
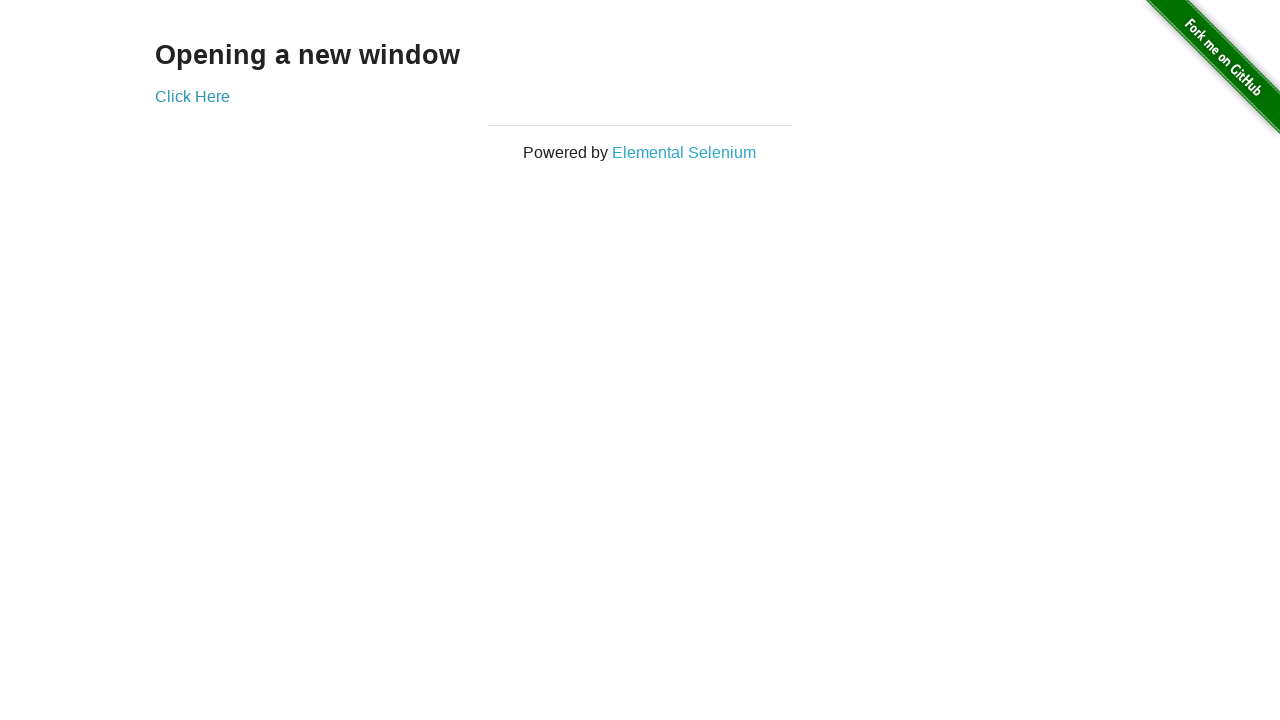

Captured reference to newly opened window
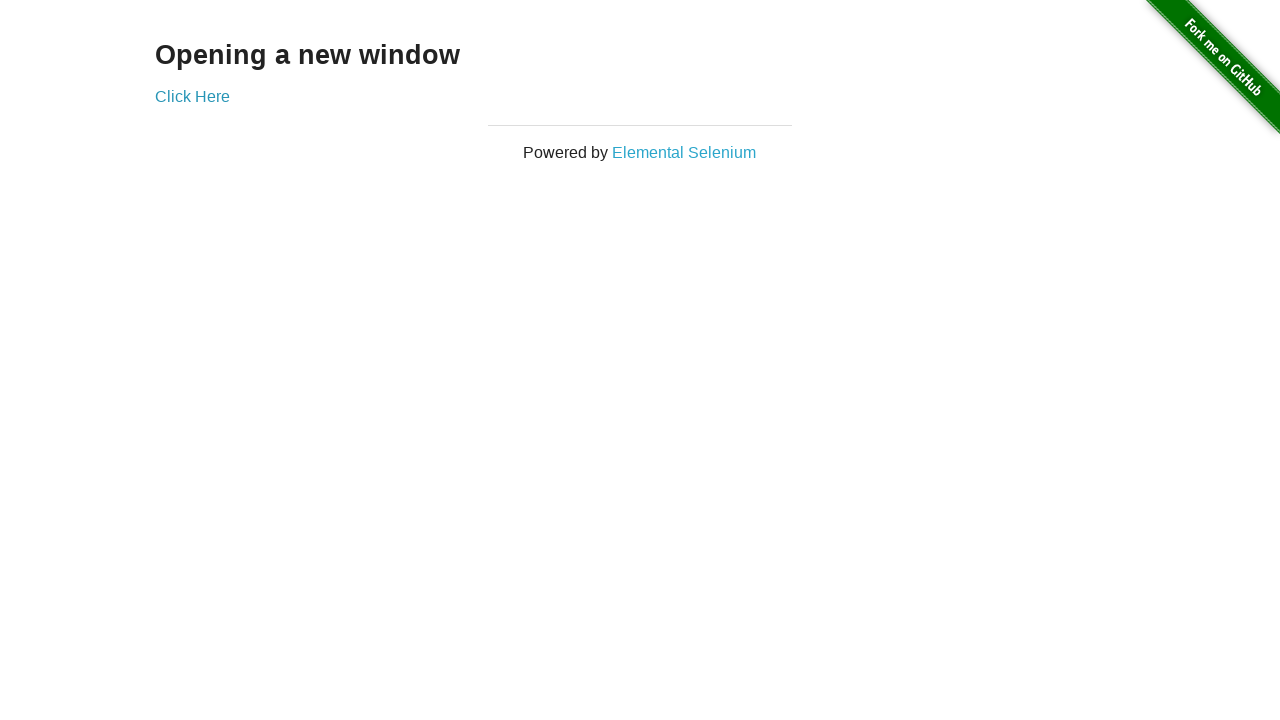

Verified original window title is 'The Internet'
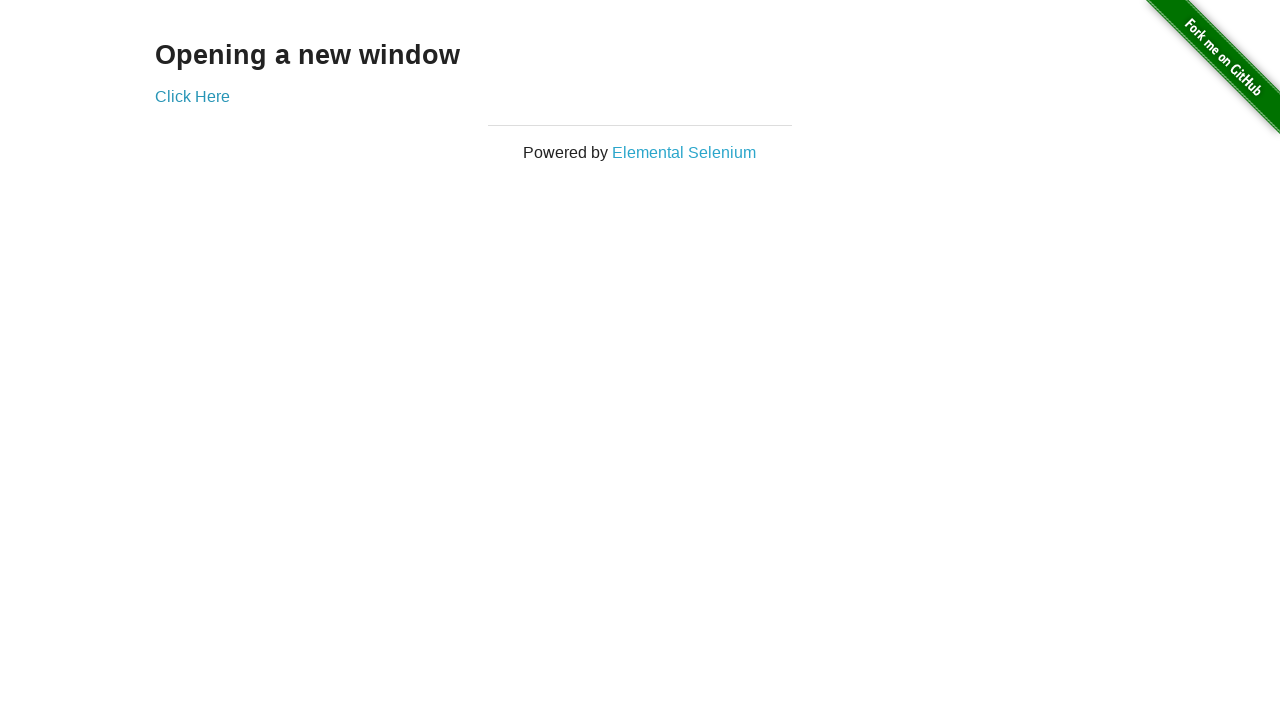

Waited for new window to finish loading
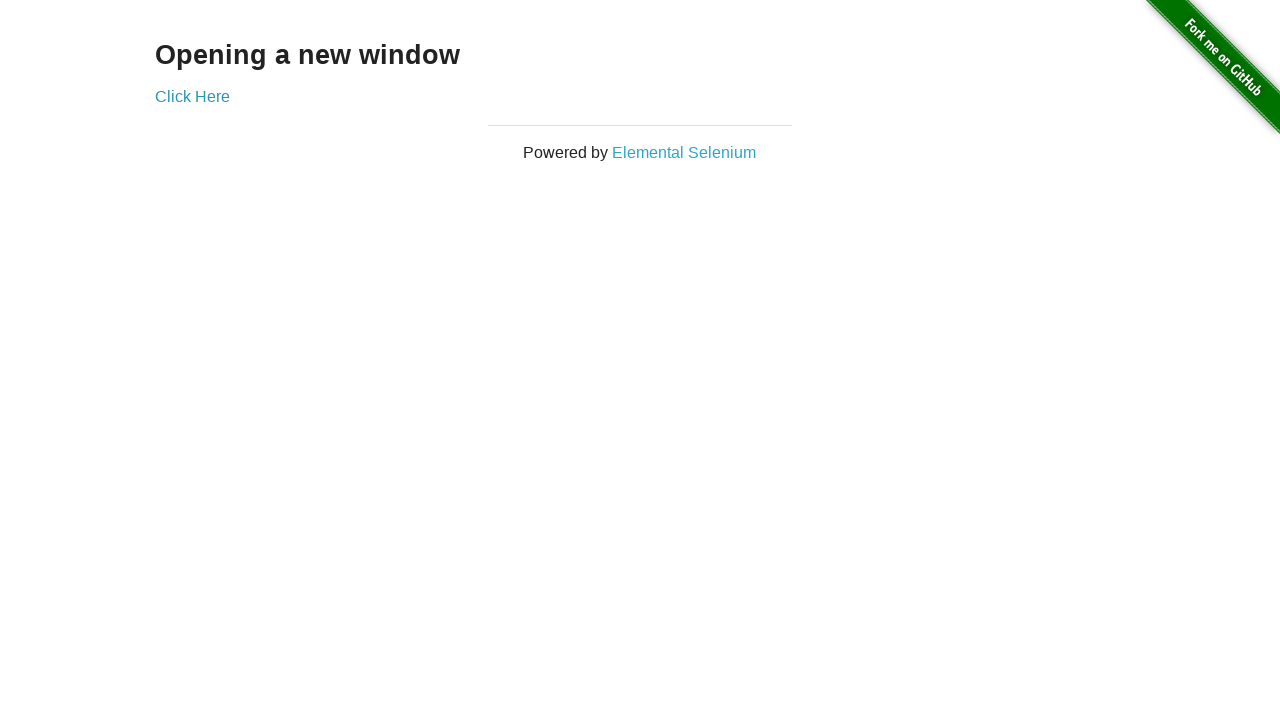

Verified new window title is 'New Window'
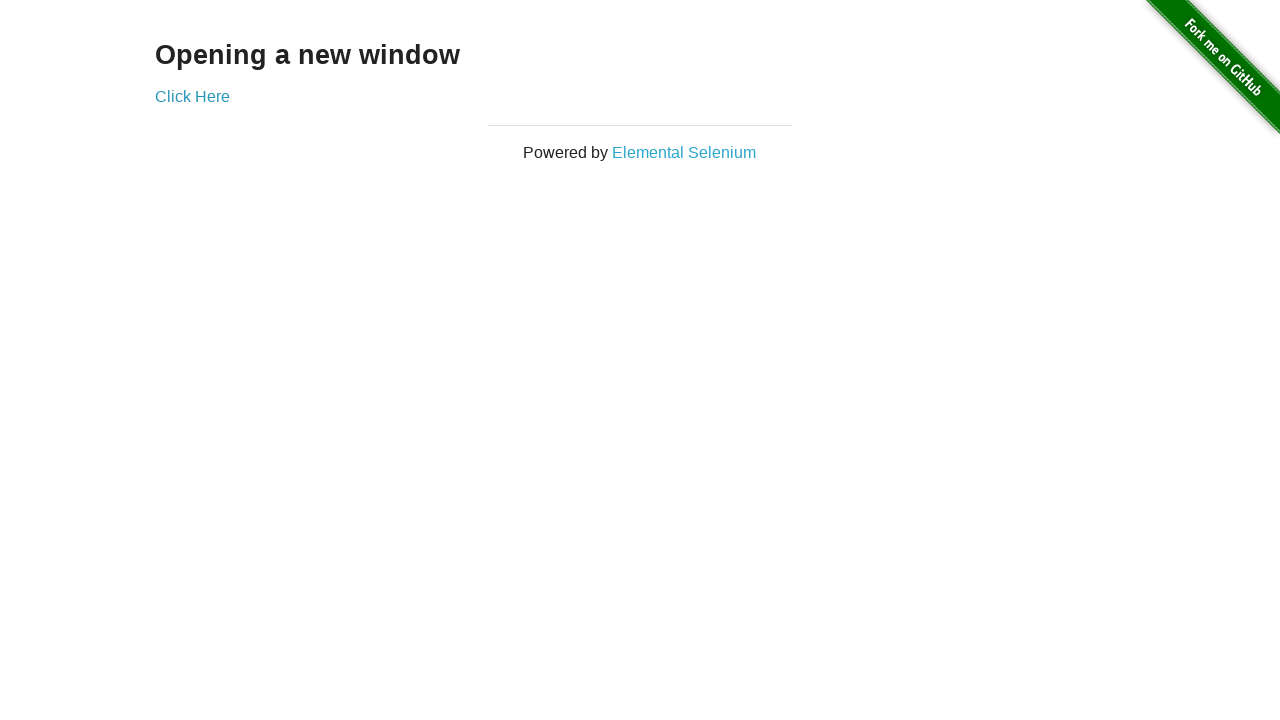

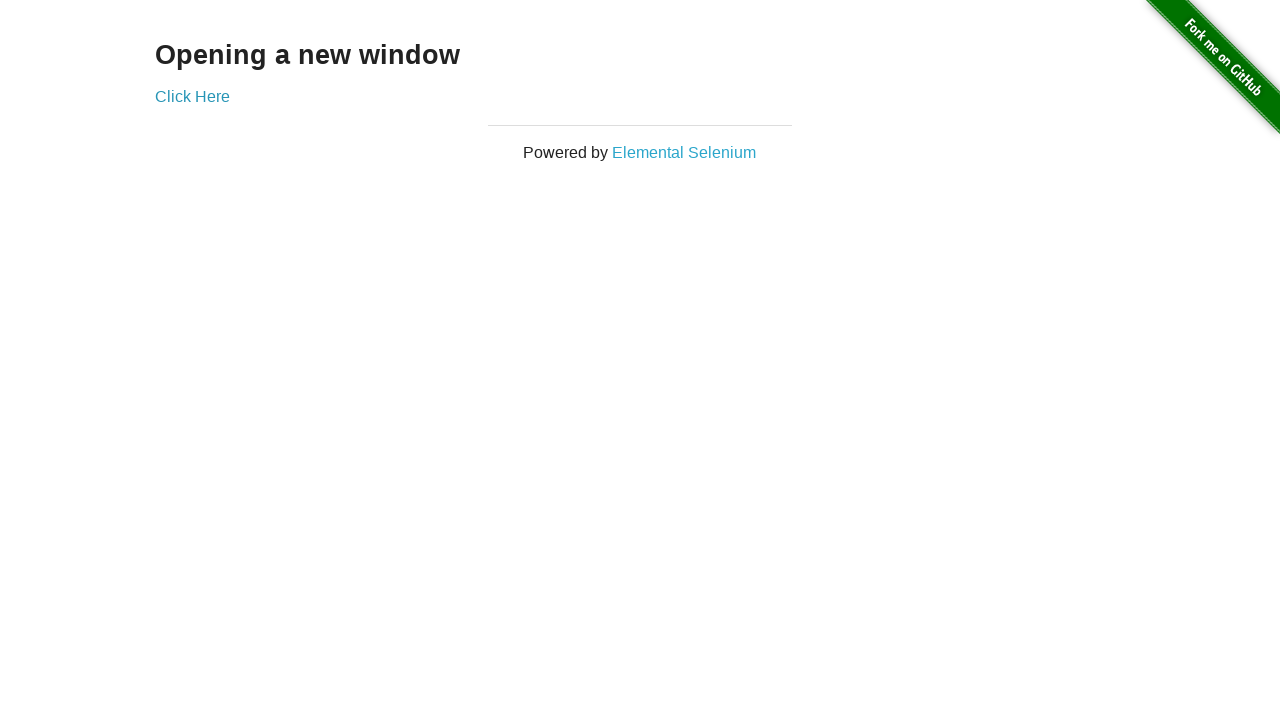